Tests that whitespace is trimmed from edited todo text

Starting URL: https://demo.playwright.dev/todomvc

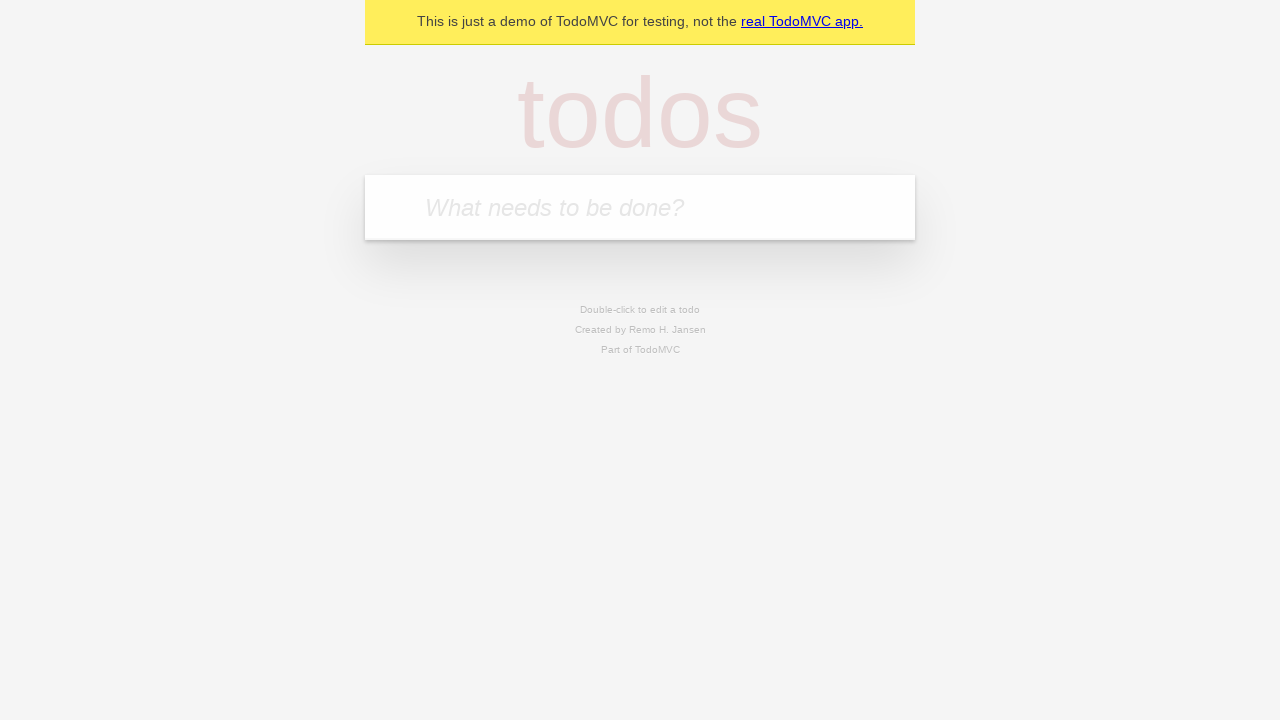

Filled todo input with 'buy some cheese' on internal:attr=[placeholder="What needs to be done?"i]
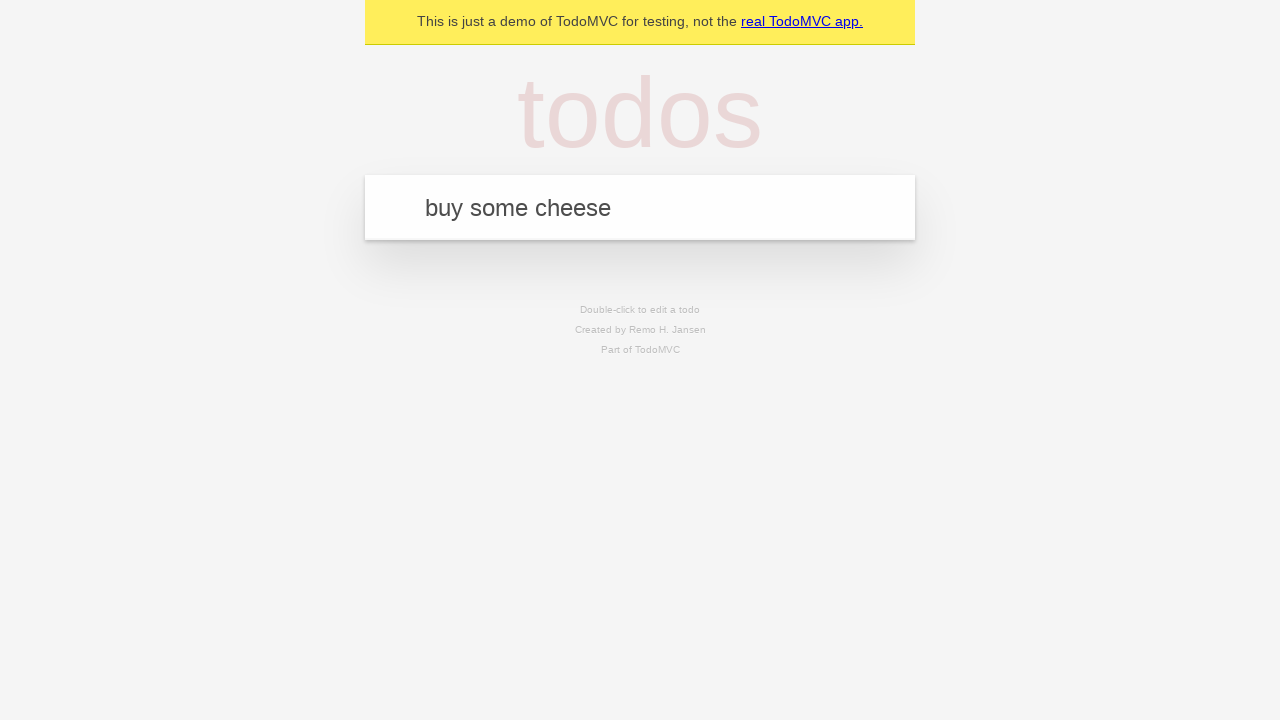

Pressed Enter to create first todo on internal:attr=[placeholder="What needs to be done?"i]
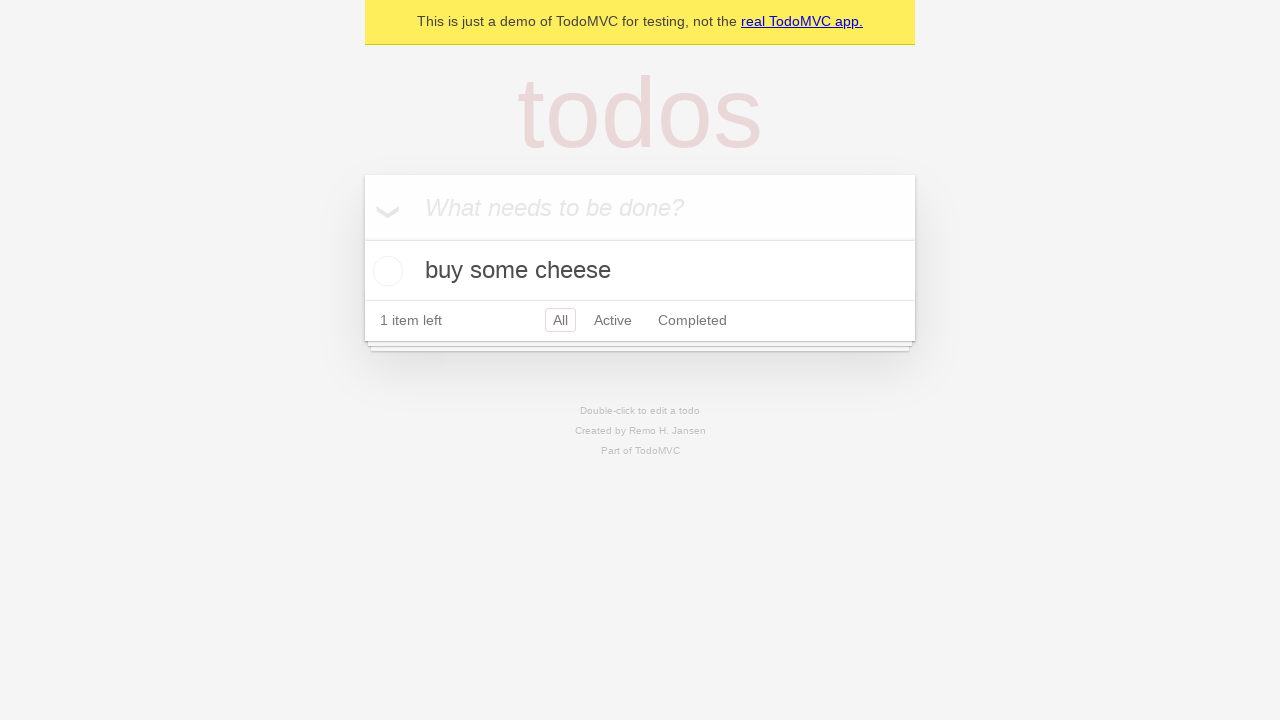

Filled todo input with 'feed the cat' on internal:attr=[placeholder="What needs to be done?"i]
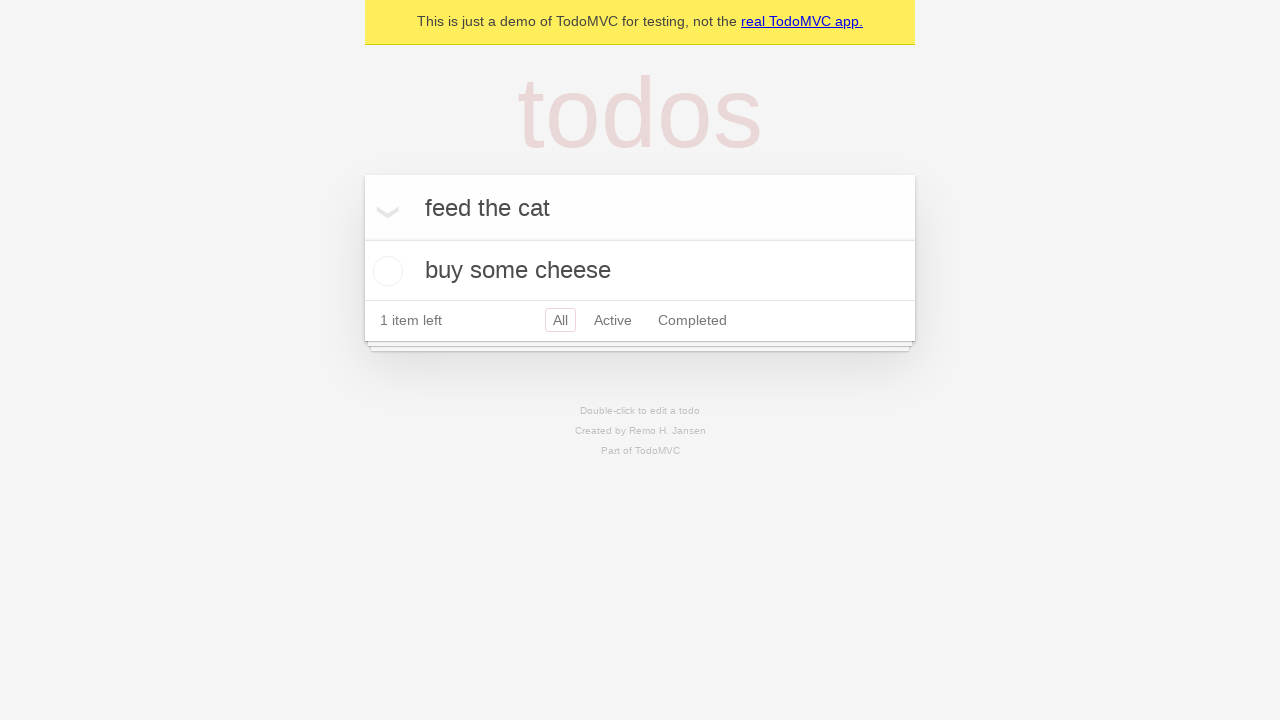

Pressed Enter to create second todo on internal:attr=[placeholder="What needs to be done?"i]
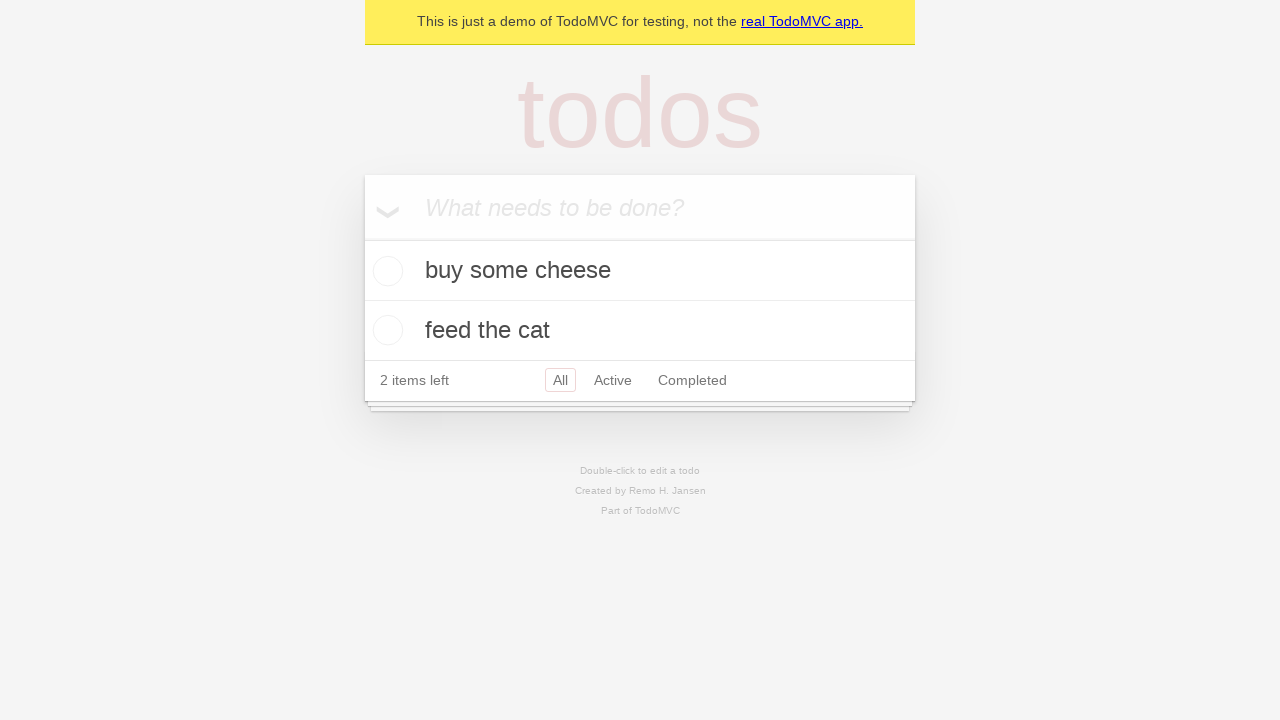

Filled todo input with 'book a doctors appointment' on internal:attr=[placeholder="What needs to be done?"i]
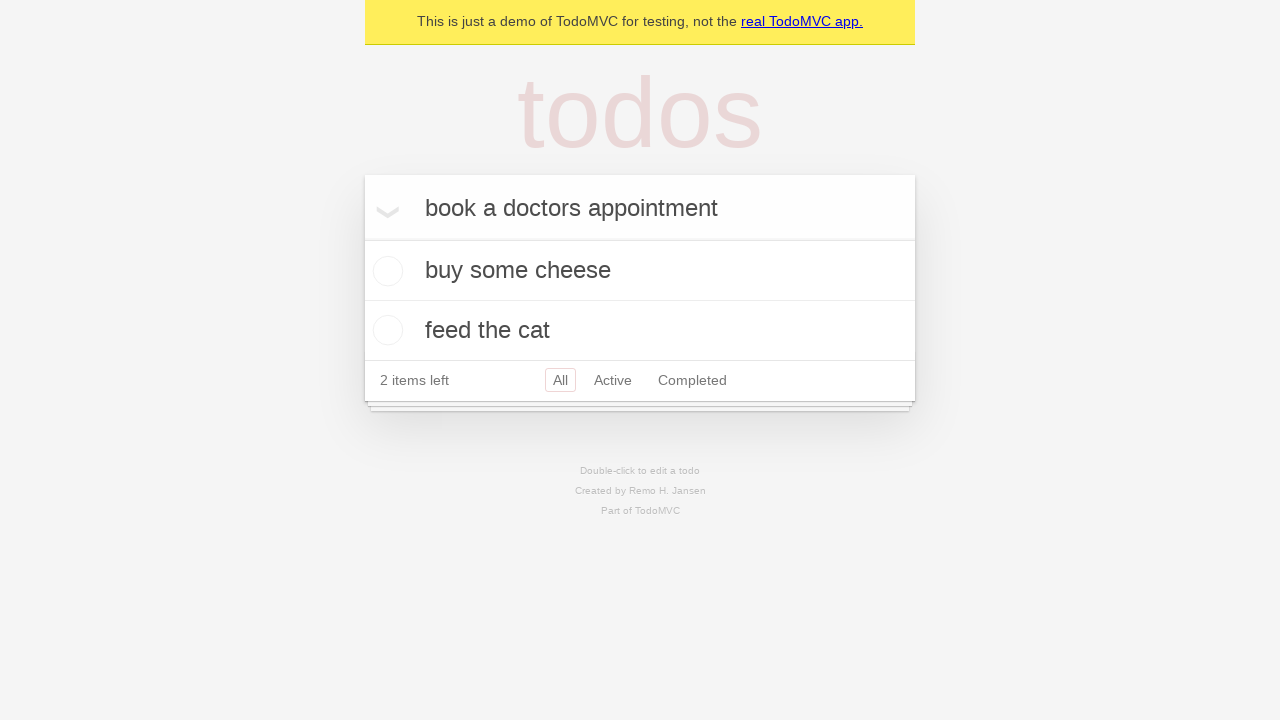

Pressed Enter to create third todo on internal:attr=[placeholder="What needs to be done?"i]
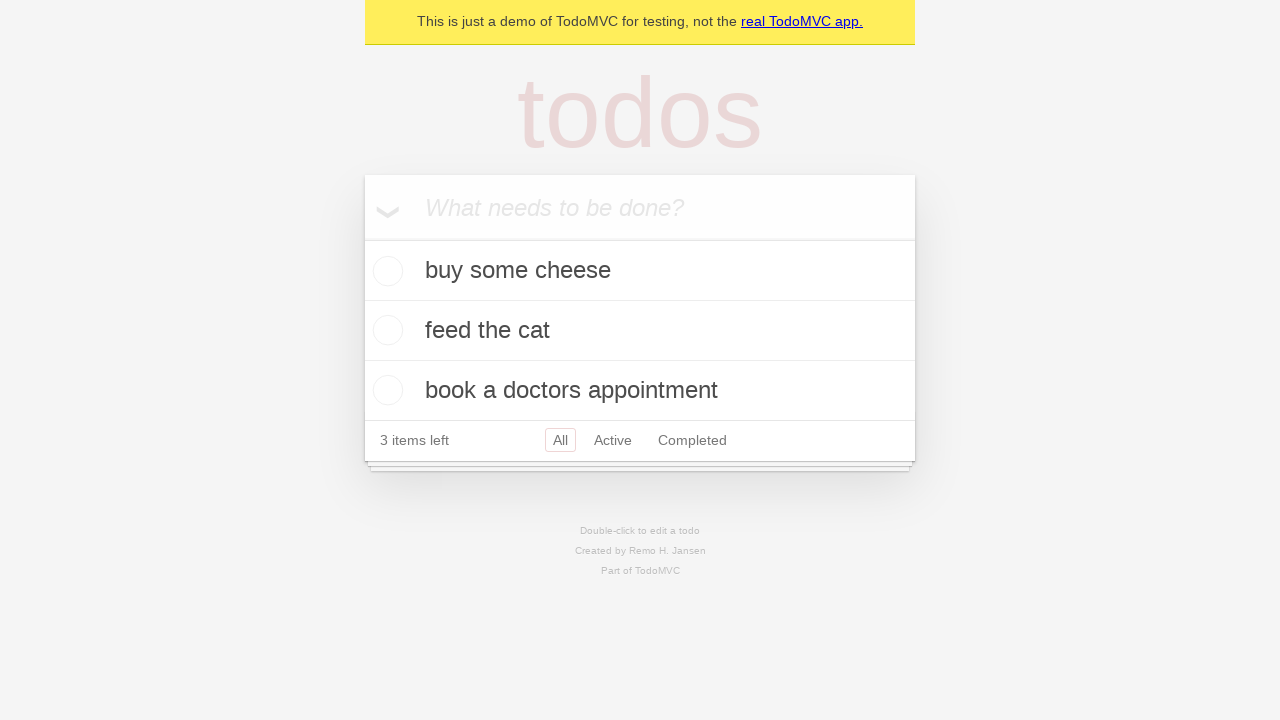

Double-clicked second todo item to enter edit mode at (640, 331) on internal:testid=[data-testid="todo-item"s] >> nth=1
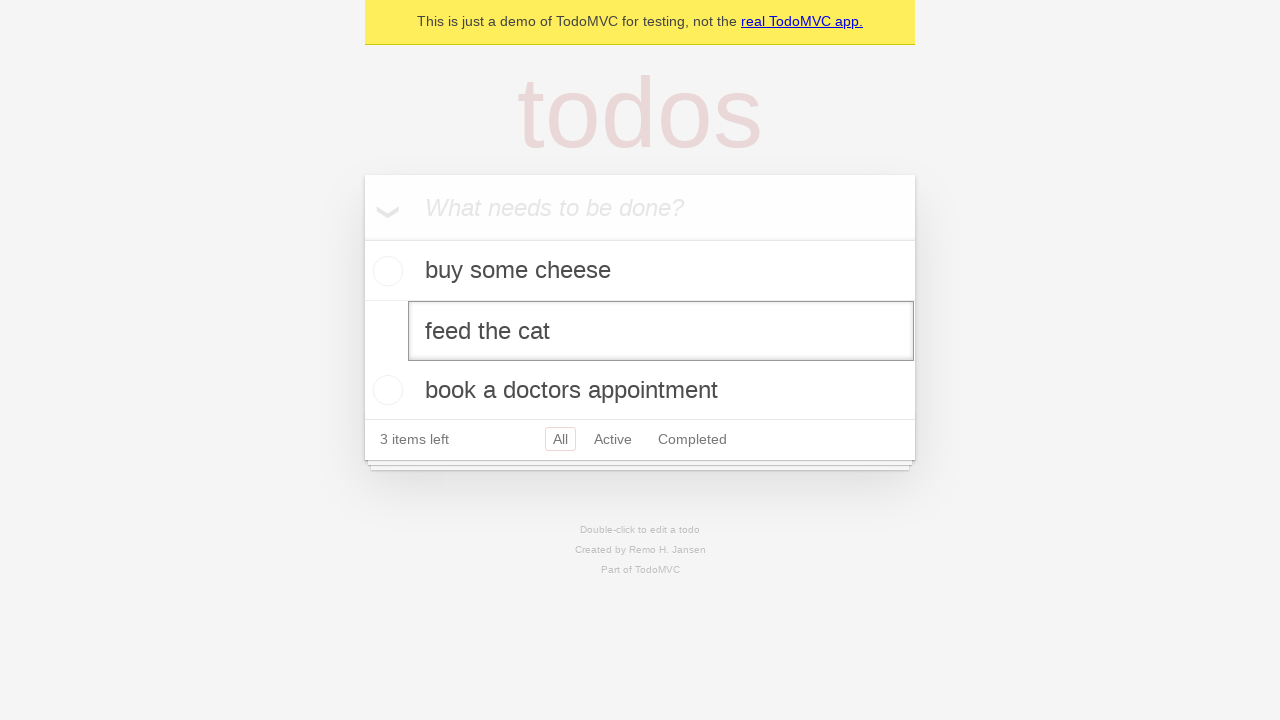

Filled edit textbox with whitespace-padded text '    buy some sausages    ' on internal:testid=[data-testid="todo-item"s] >> nth=1 >> internal:role=textbox[nam
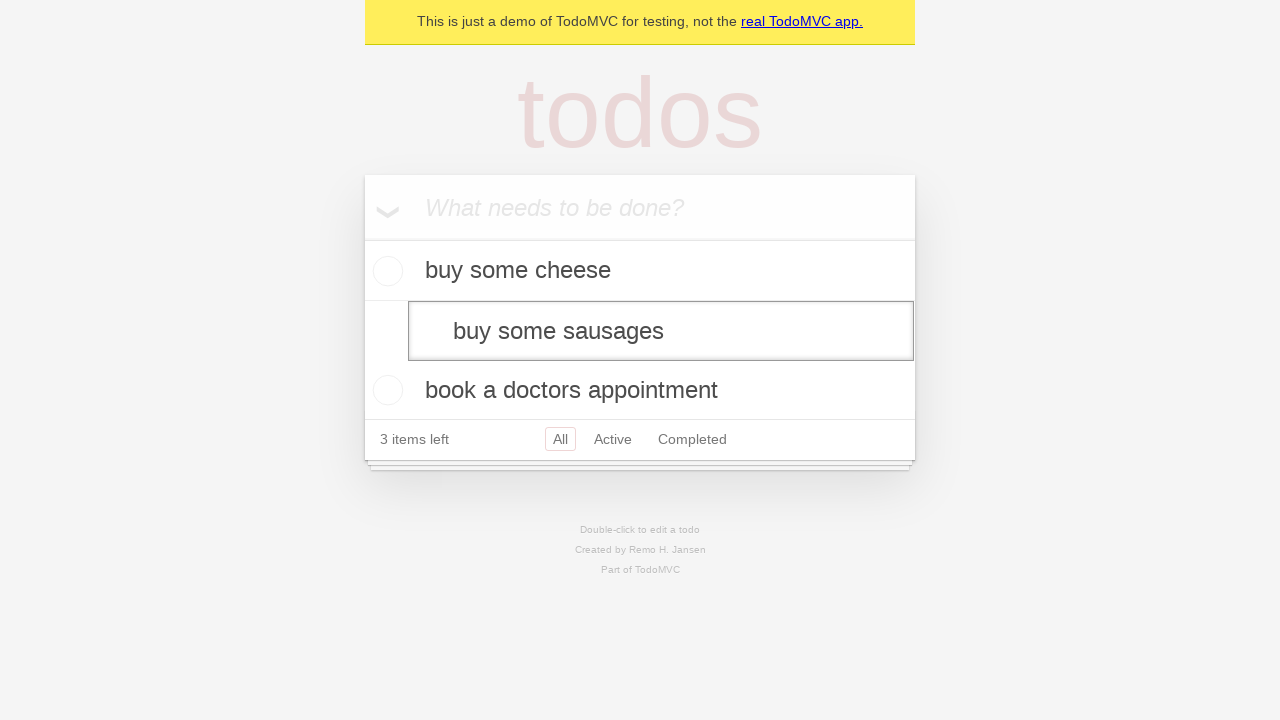

Pressed Enter to save edited todo with trimmed whitespace on internal:testid=[data-testid="todo-item"s] >> nth=1 >> internal:role=textbox[nam
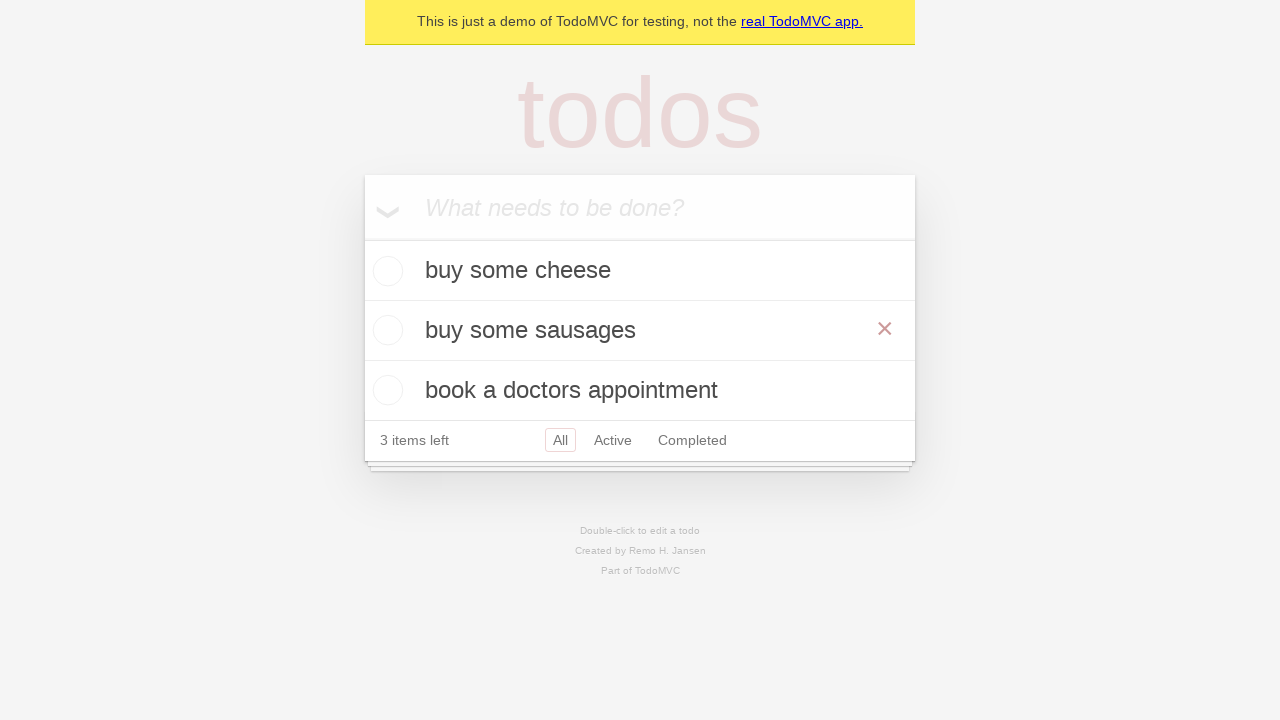

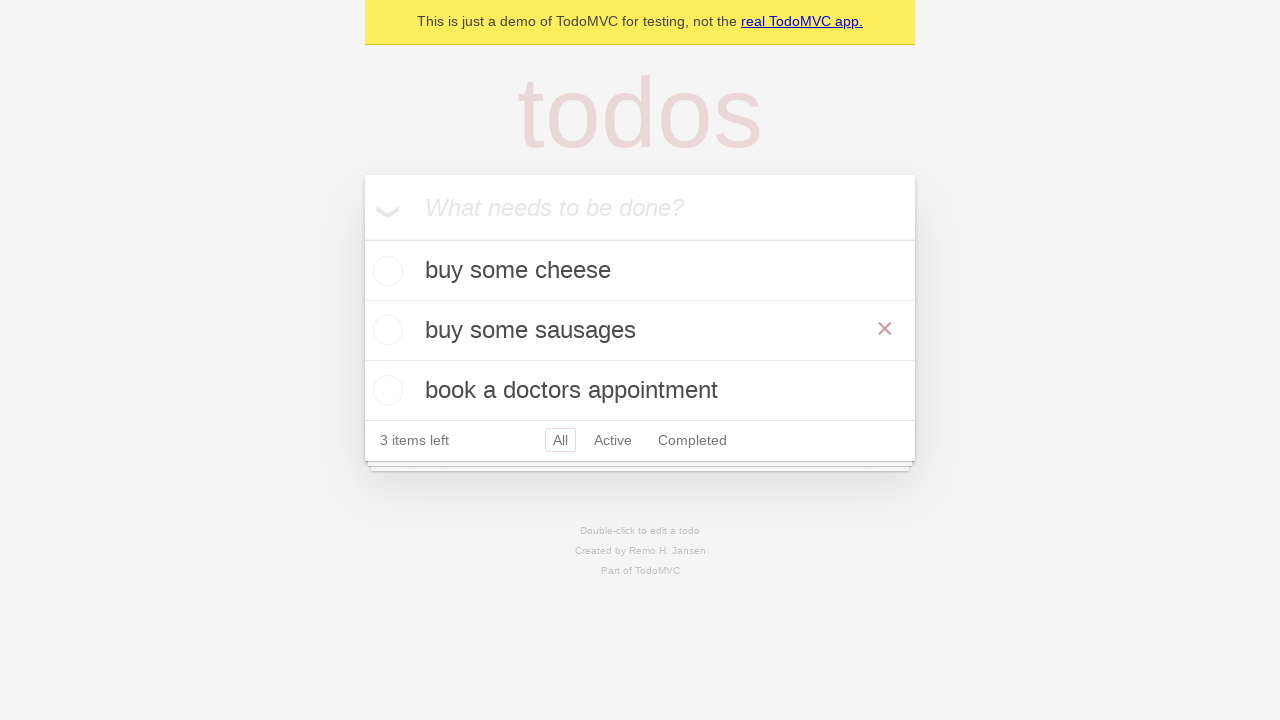